Tests dropdown selection functionality by selecting year (2000), month (January), and day (10) from respective dropdown menus using different selection methods (by index, by value, and by visible text)

Starting URL: https://testcenter.techproeducation.com/index.php?page=dropdown

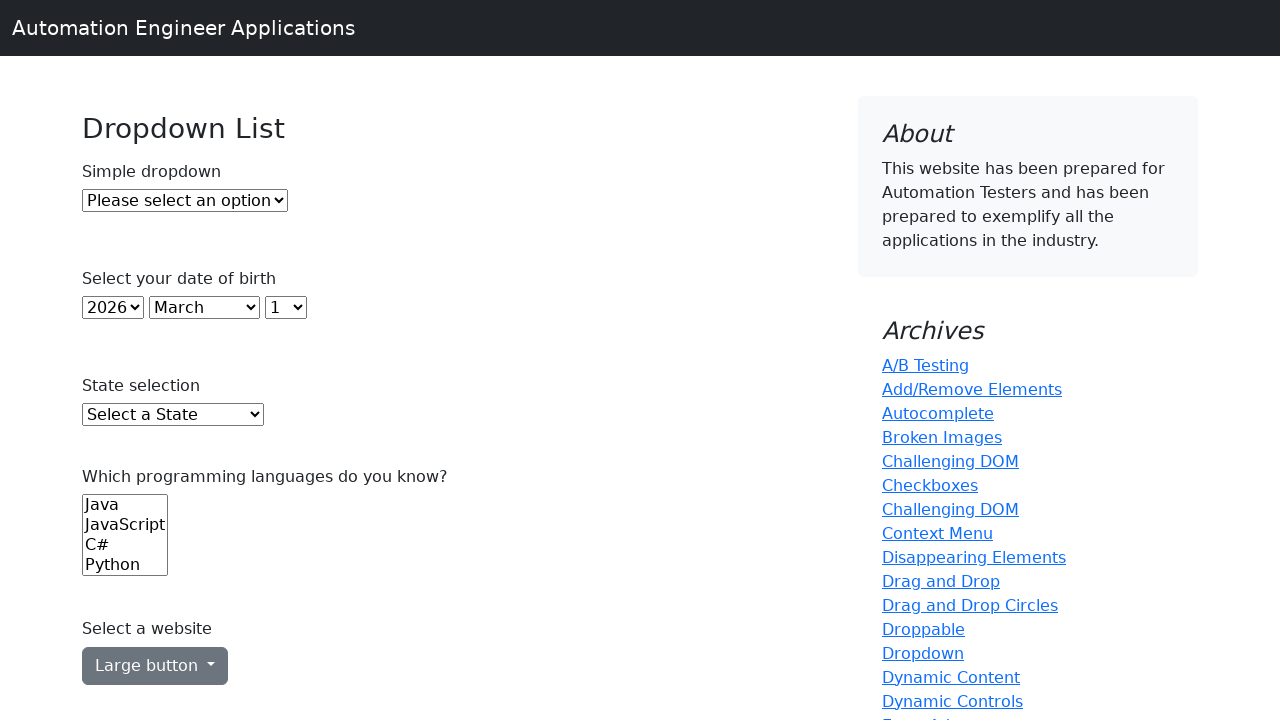

Selected year 2000 from year dropdown by index 22 on select#year
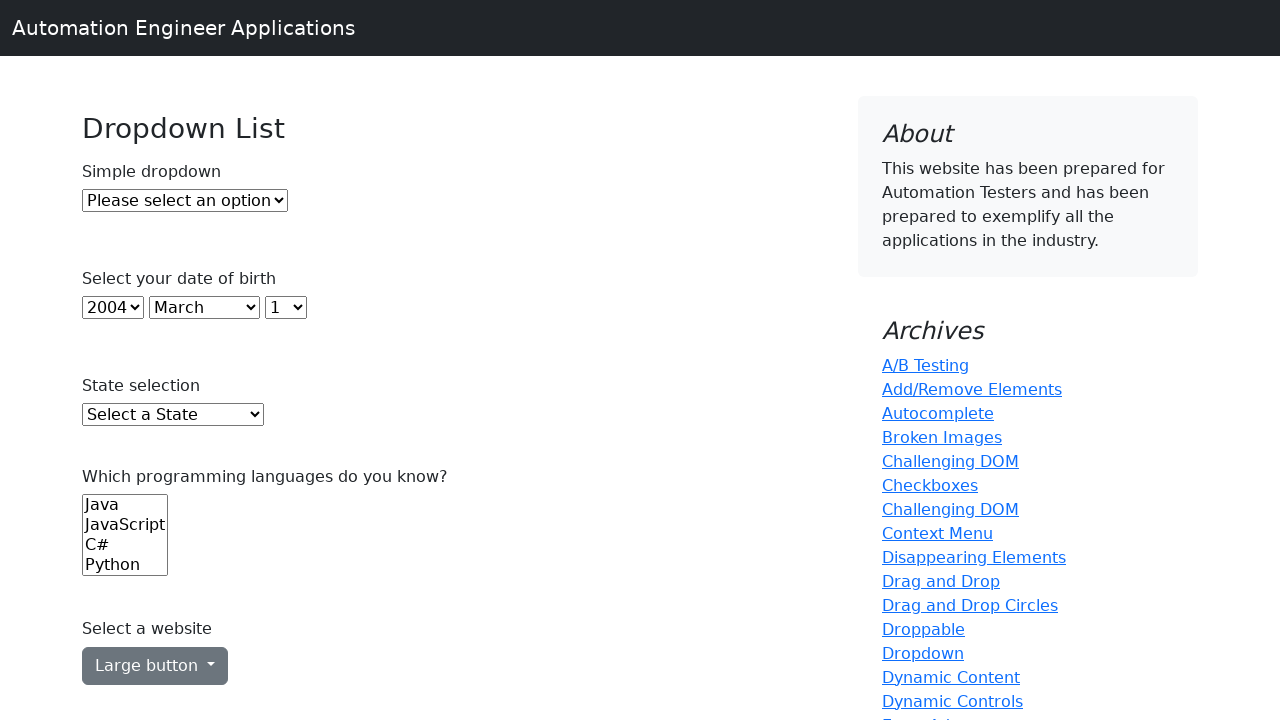

Selected January from month dropdown by value '0' on select#month
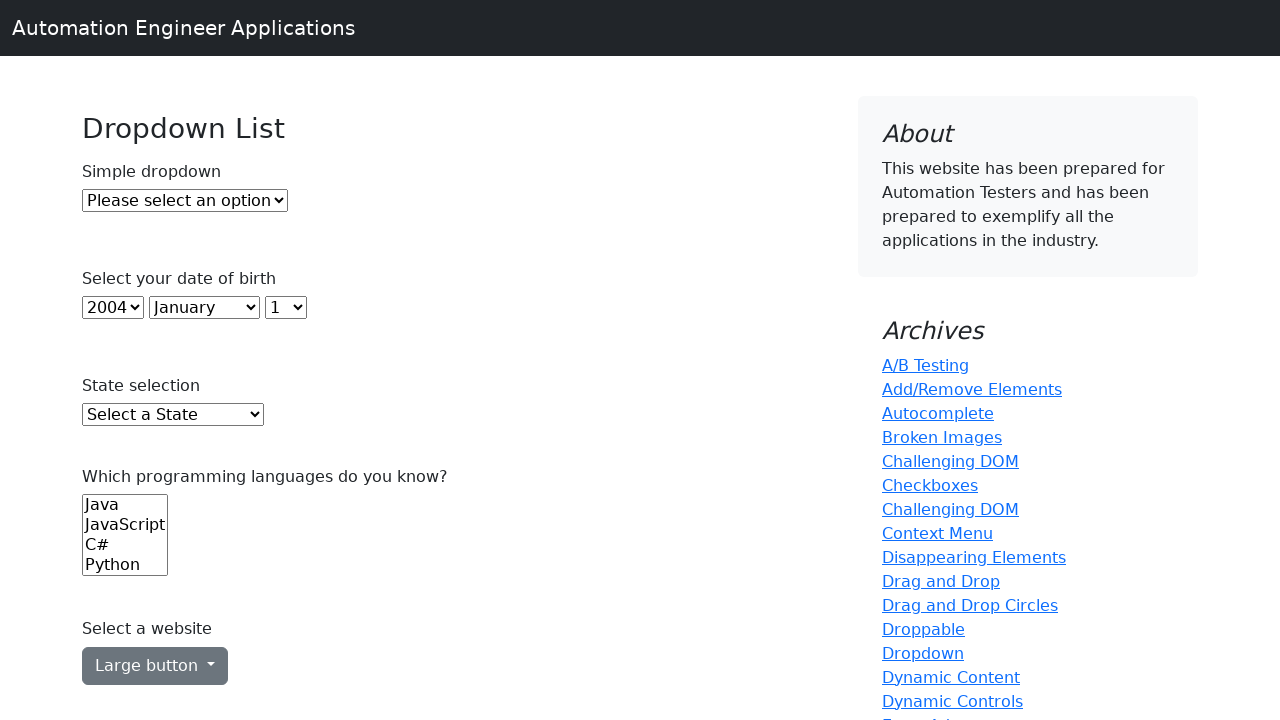

Selected day 10 from day dropdown by visible text on select#day
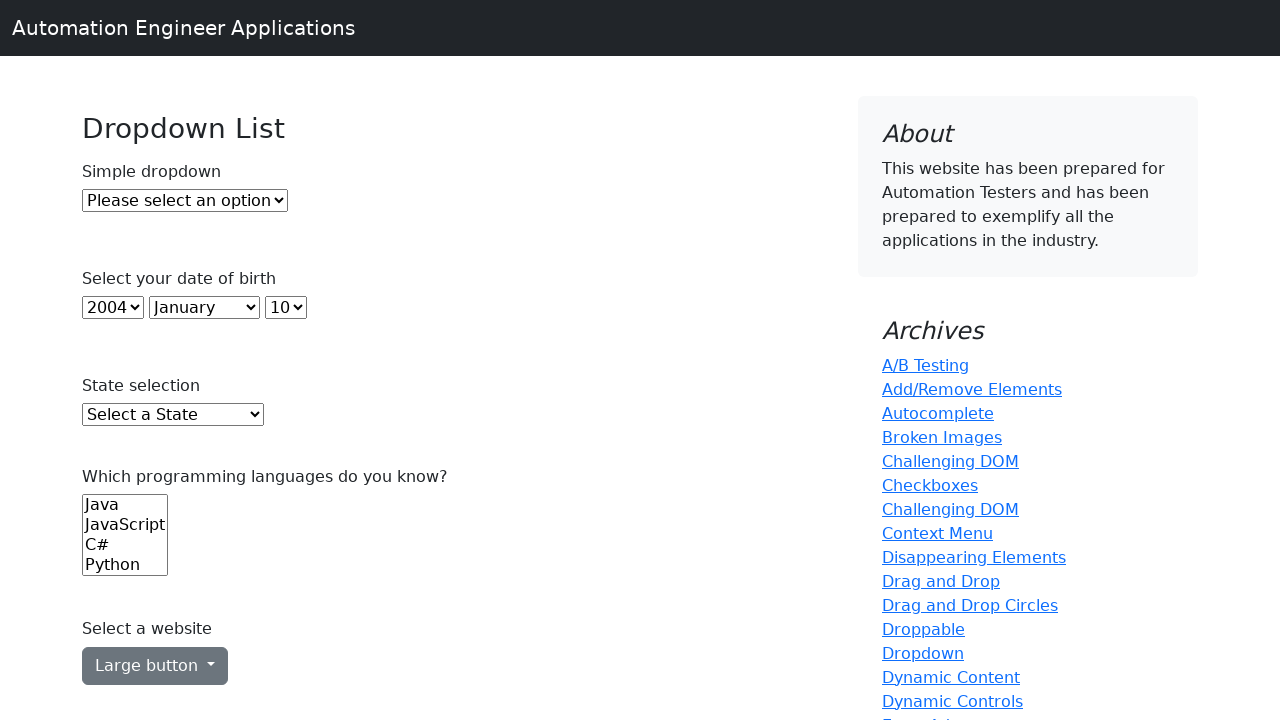

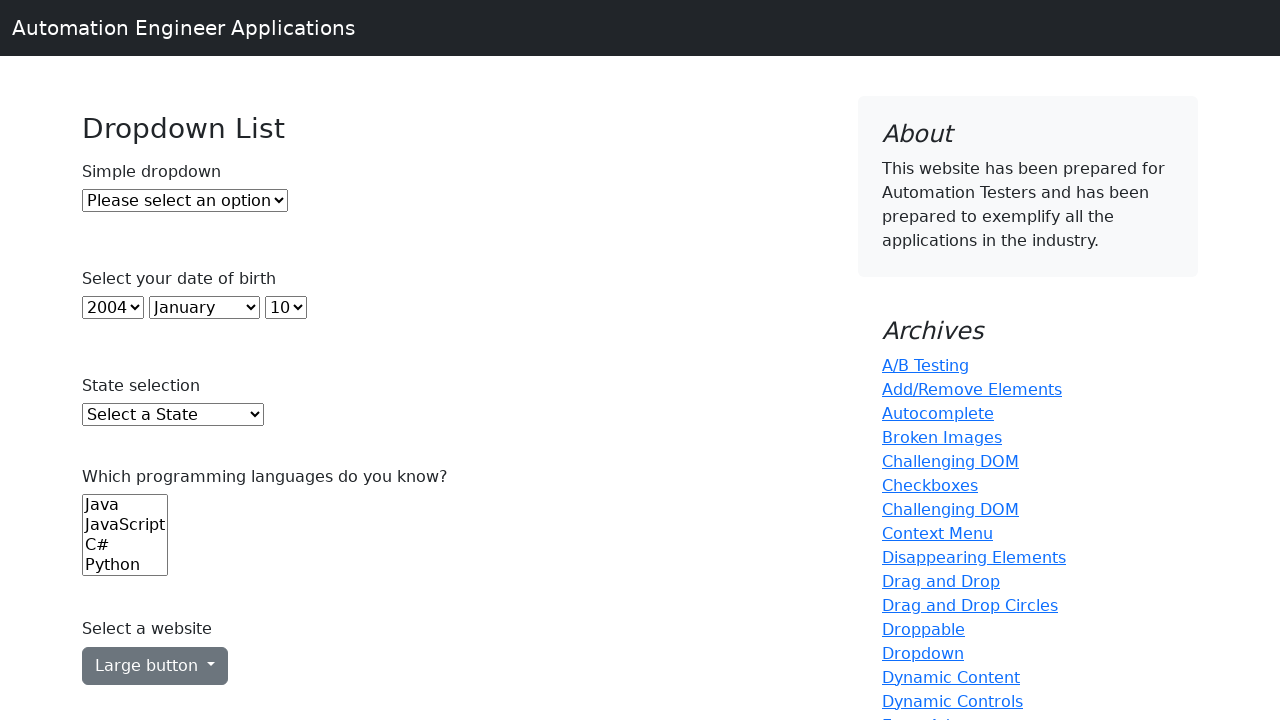